Tests browser multiple window and tab handling by clicking buttons to open new windows/tabs, switching between them, and verifying content on the demo QA site.

Starting URL: https://demoqa.com/browser-windows

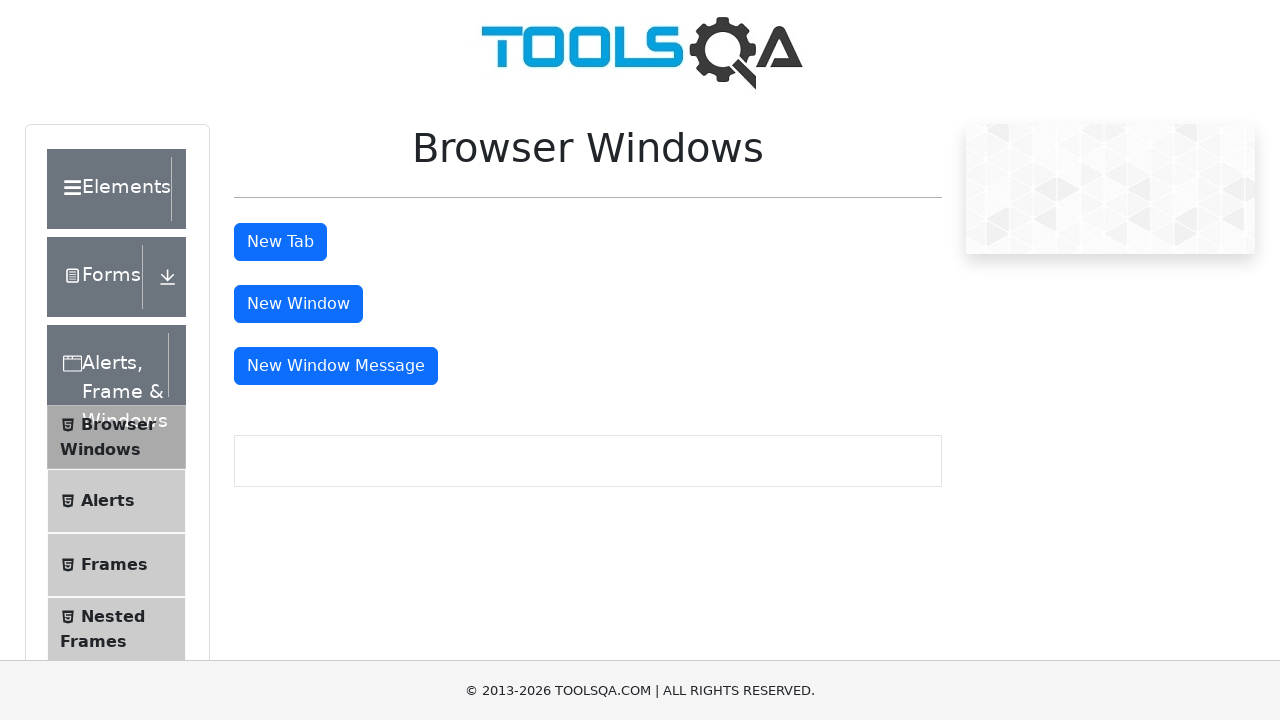

Scrolled down 500 pixels on the browser windows demo page
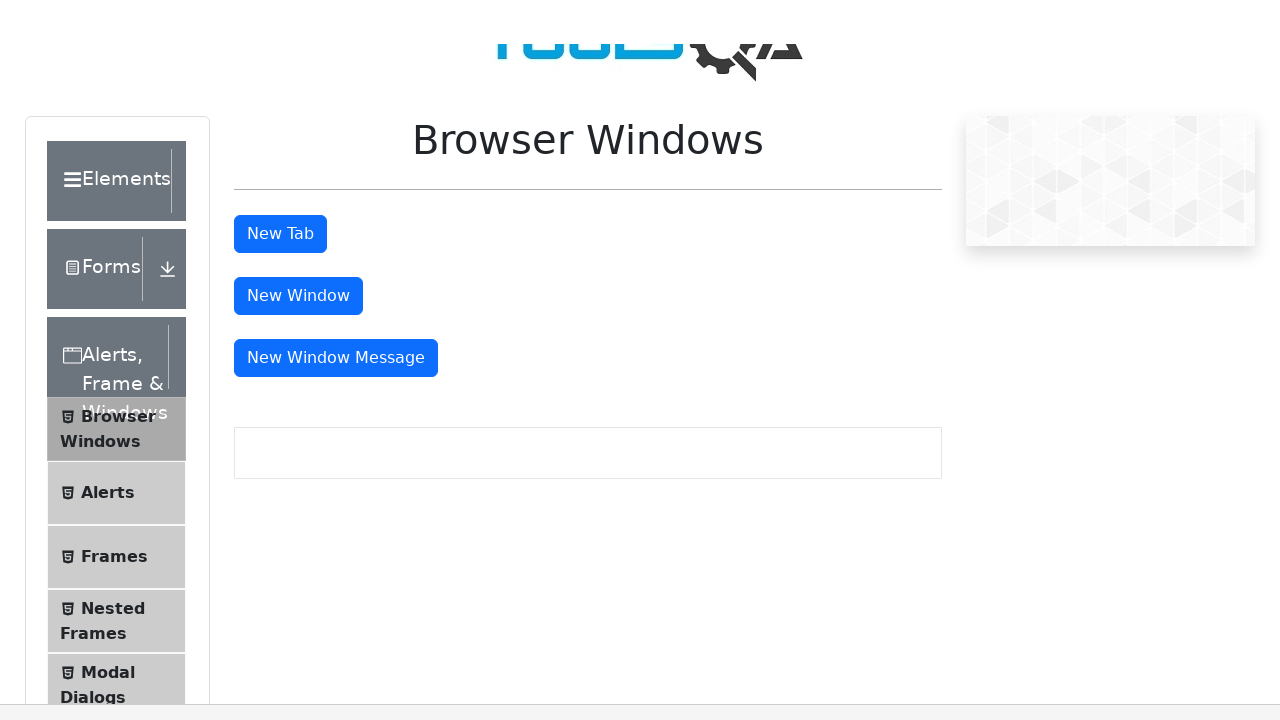

Clicked 'New Window' button to open a new window at (298, 304) on #windowButton
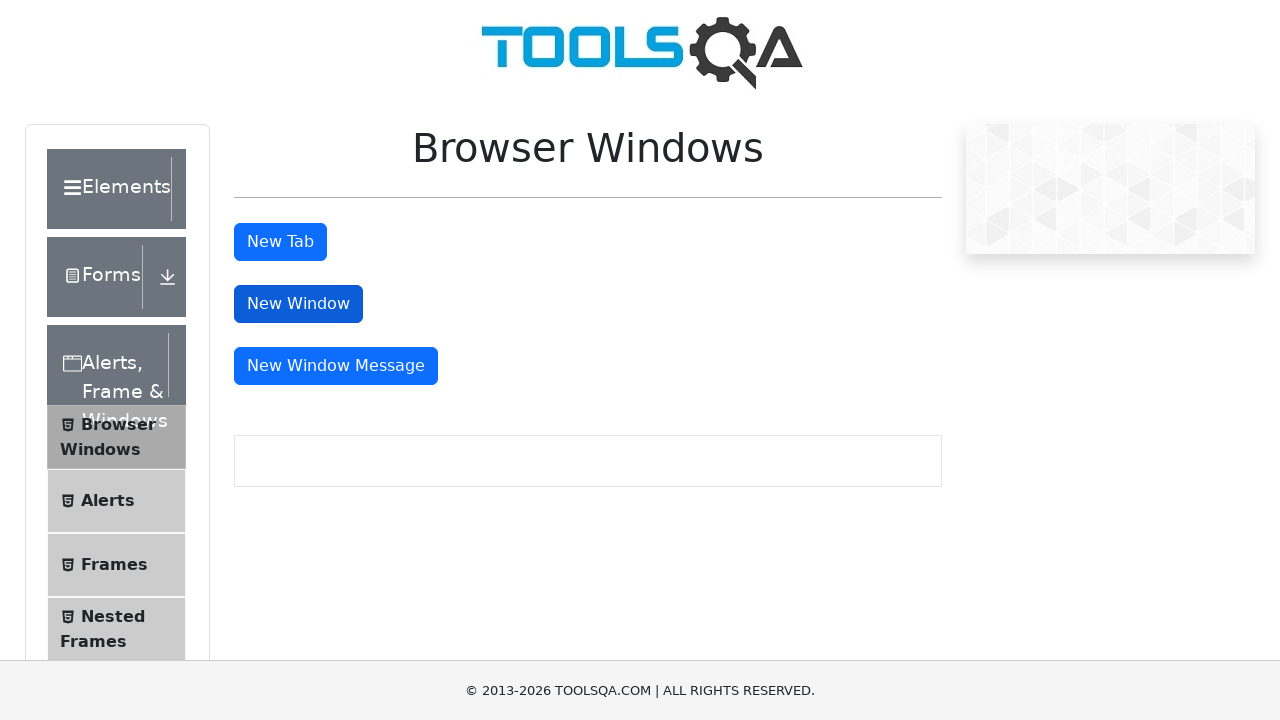

New window opened successfully
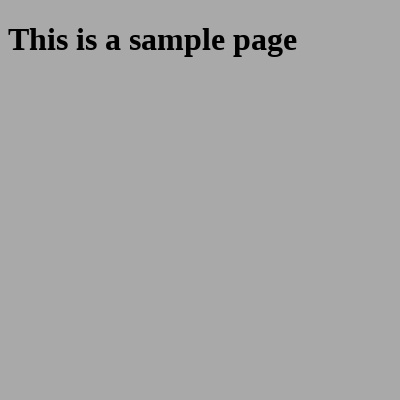

Waited for sample heading to load in new window
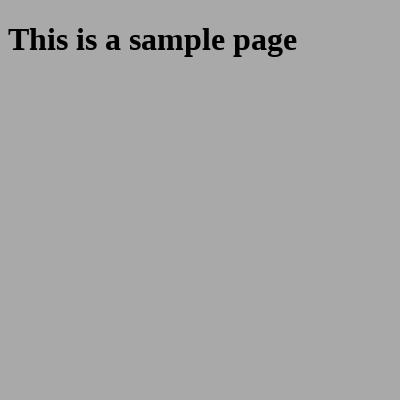

Retrieved heading text from new window: 'This is a sample page'
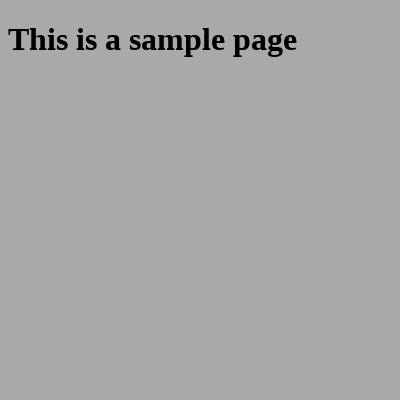

Switched back to original page with title: 'demosite'
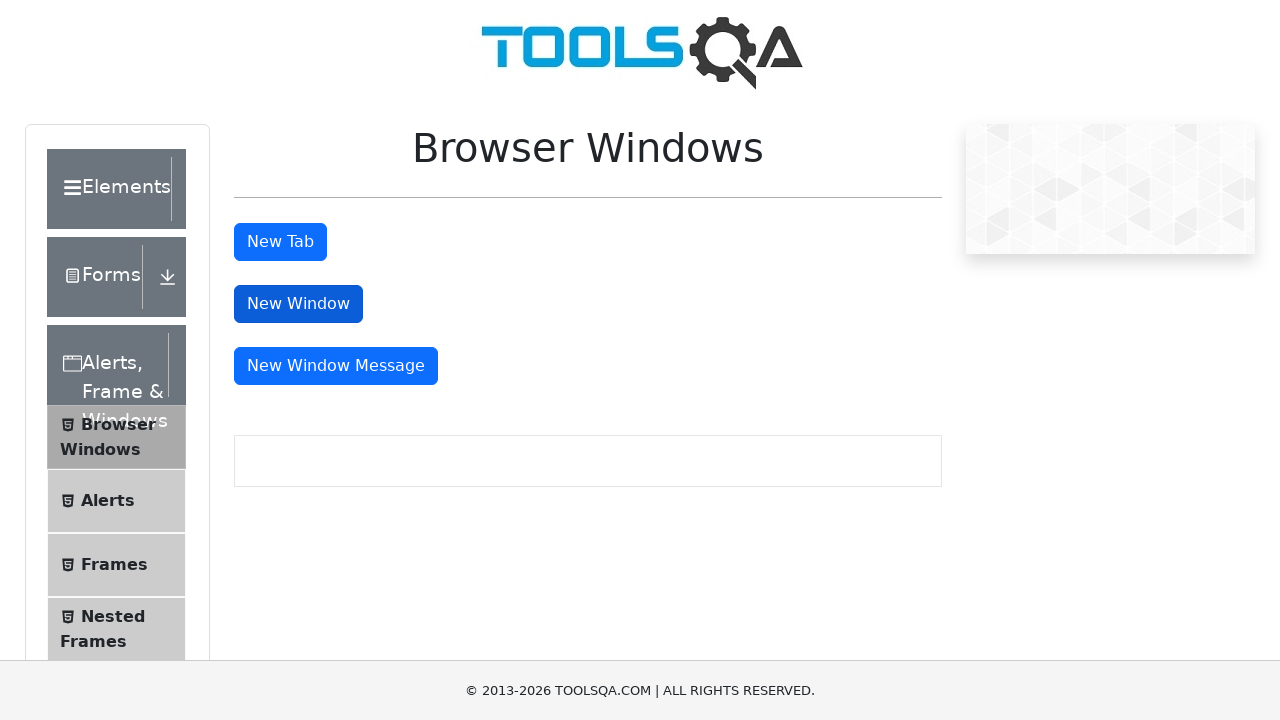

Clicked 'New Tab' button to open a new tab at (280, 242) on #tabButton
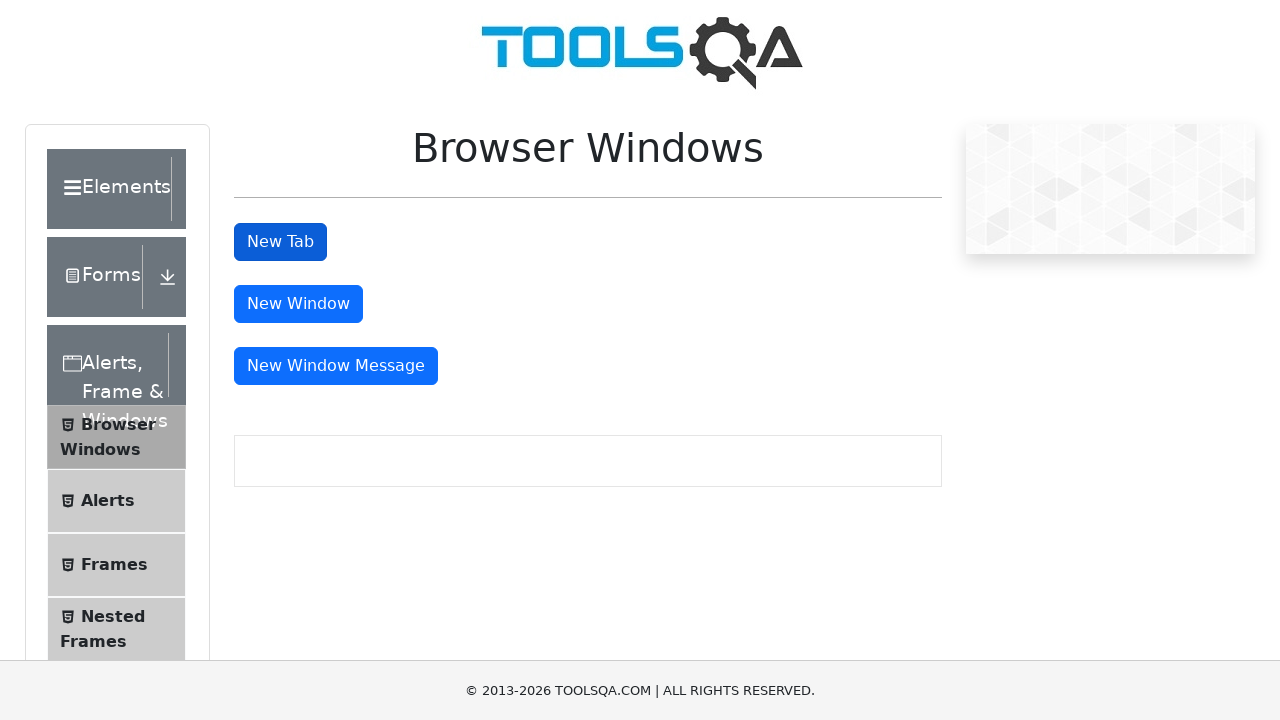

New tab opened successfully
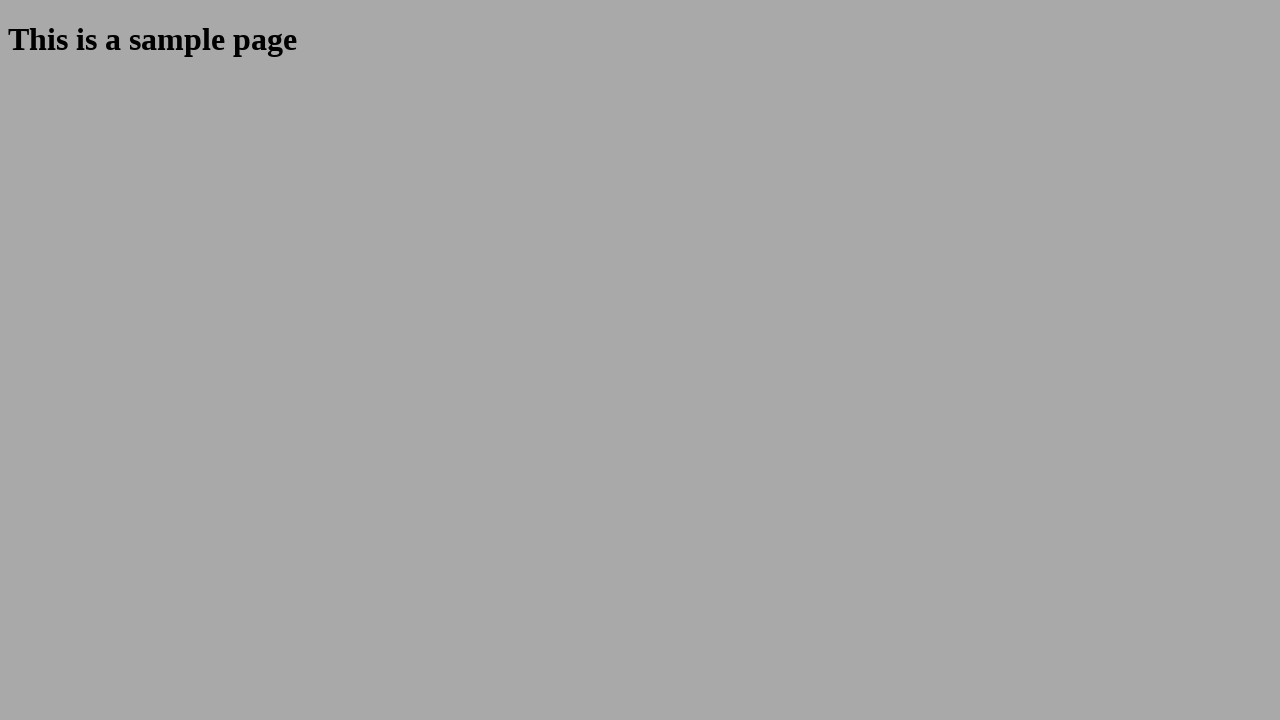

New tab finished loading
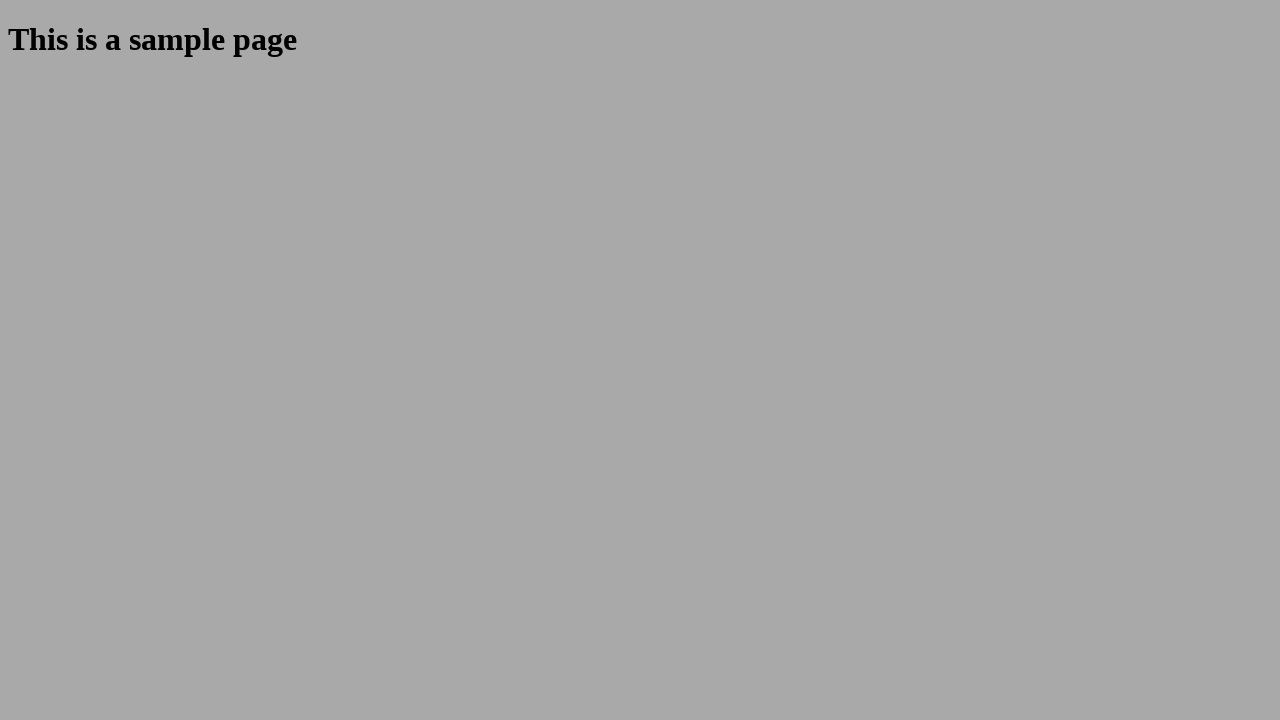

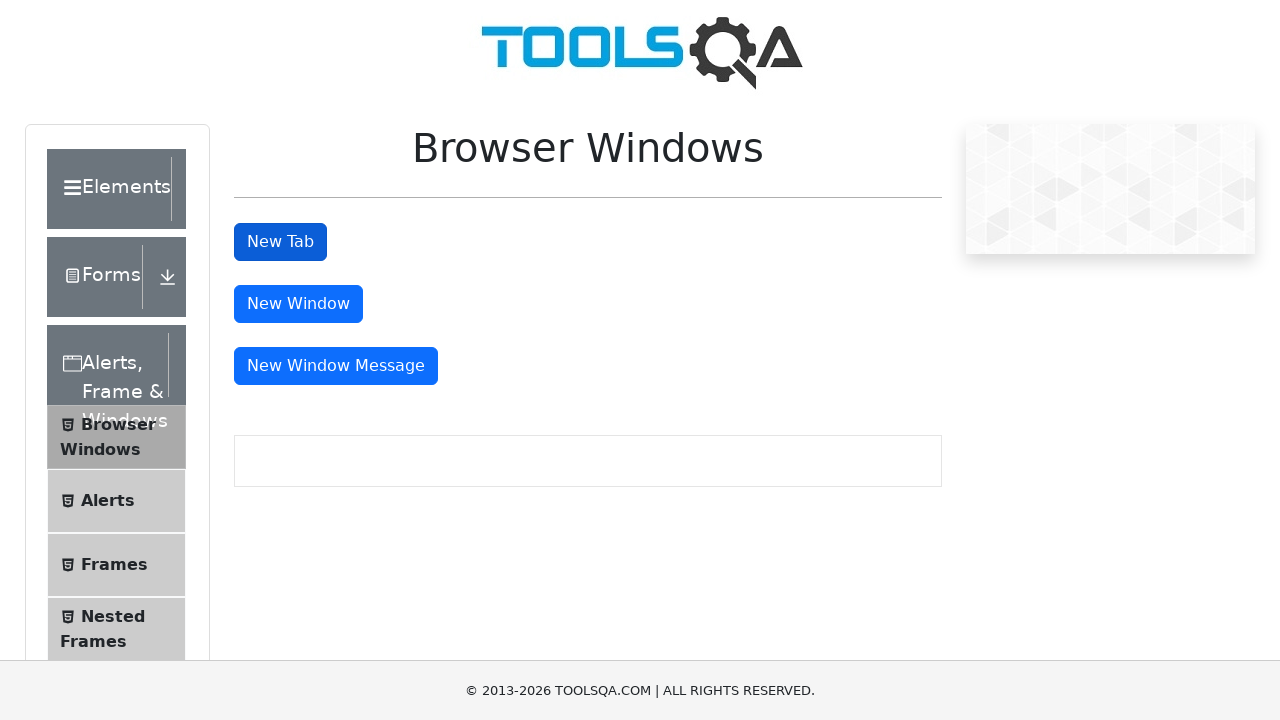